Navigates to WebdriverIO website and checks if the Get Started button is visible in viewport

Starting URL: https://webdriver.io

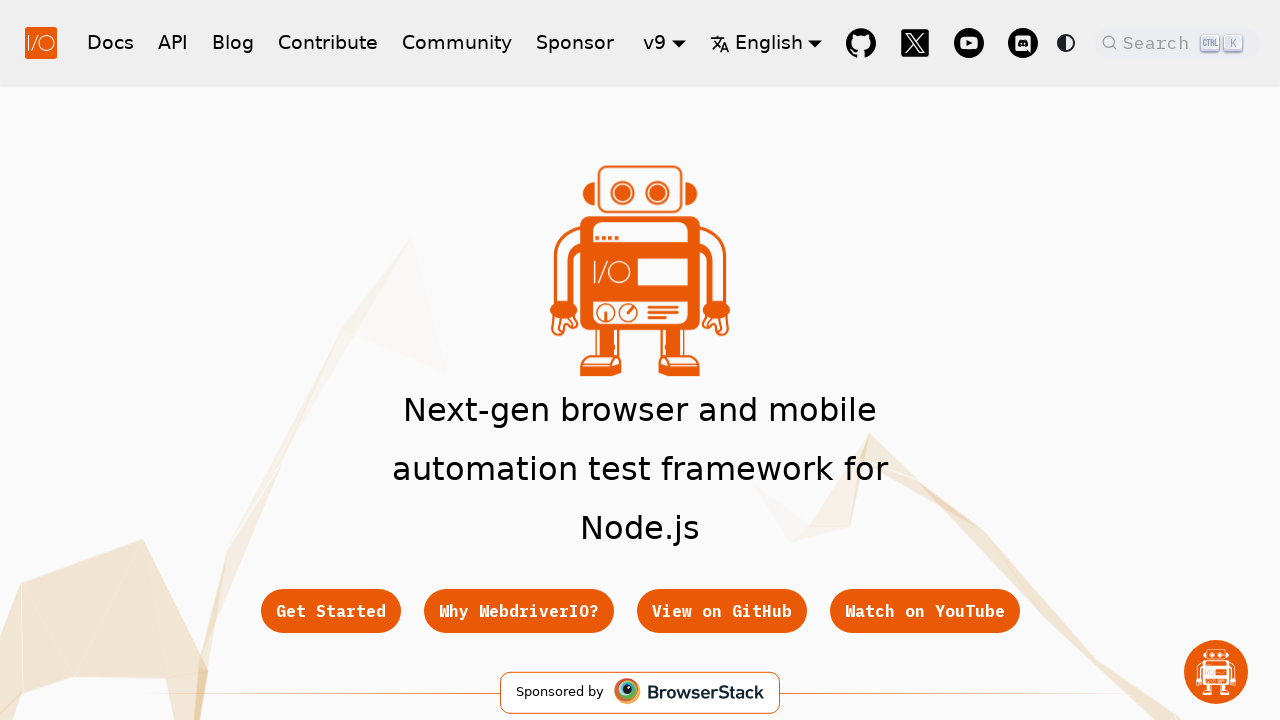

Navigated to WebdriverIO website
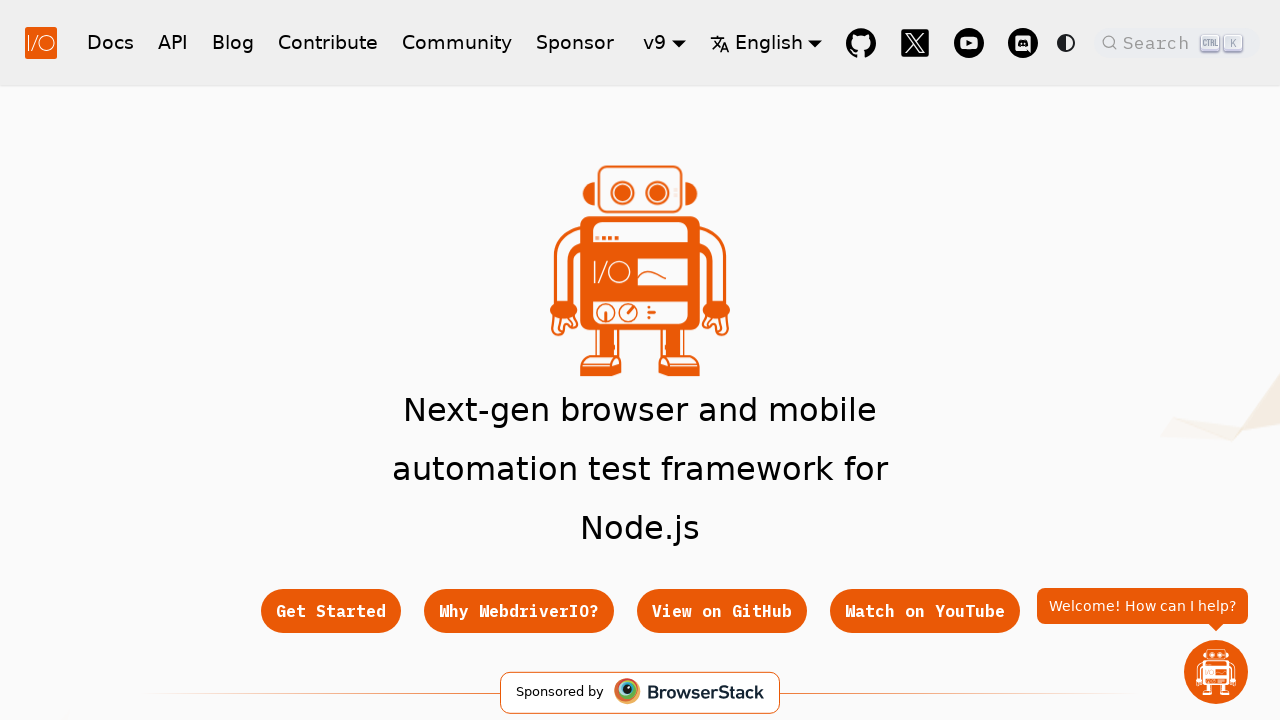

Located Get Started button element
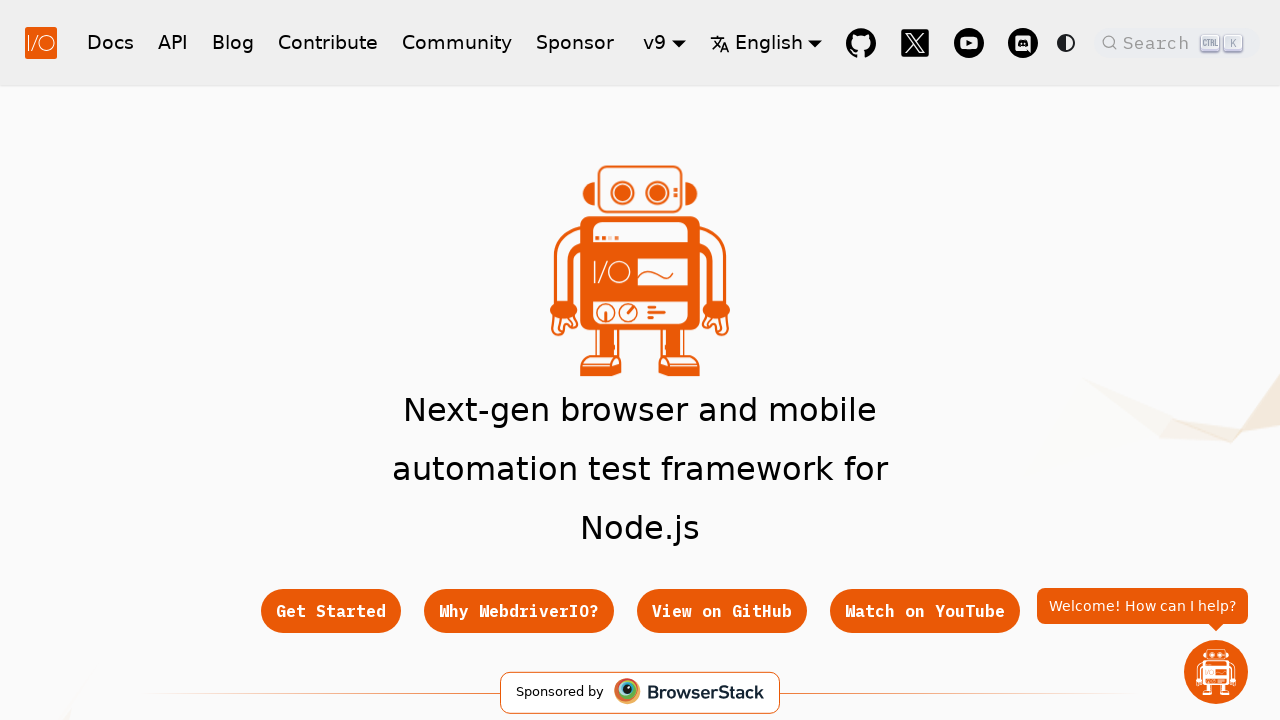

Get Started button became visible
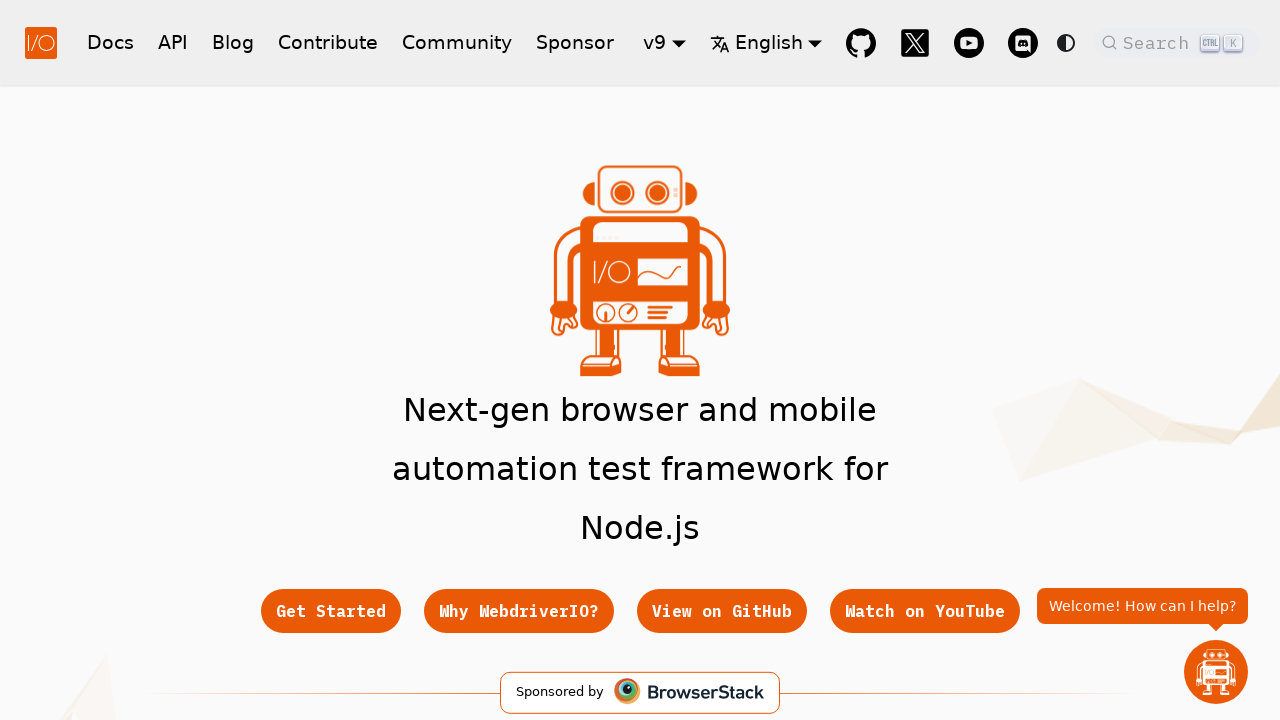

Verified Get Started button is visible in viewport
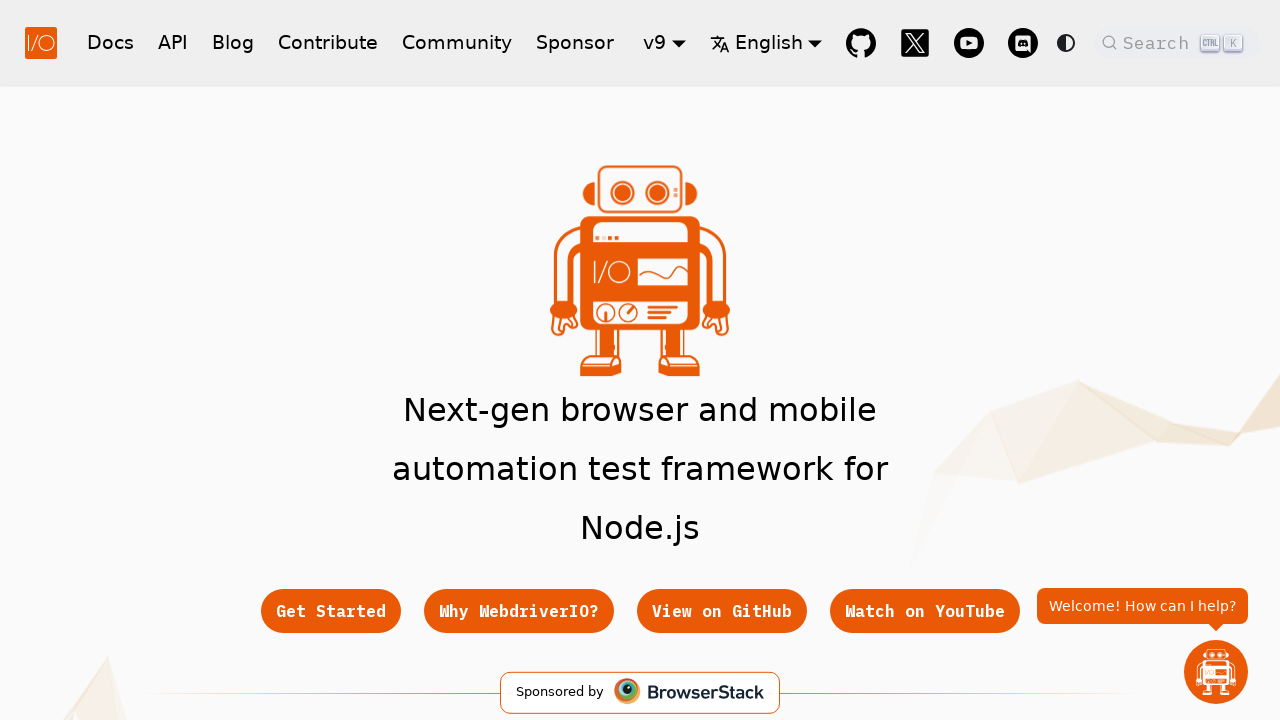

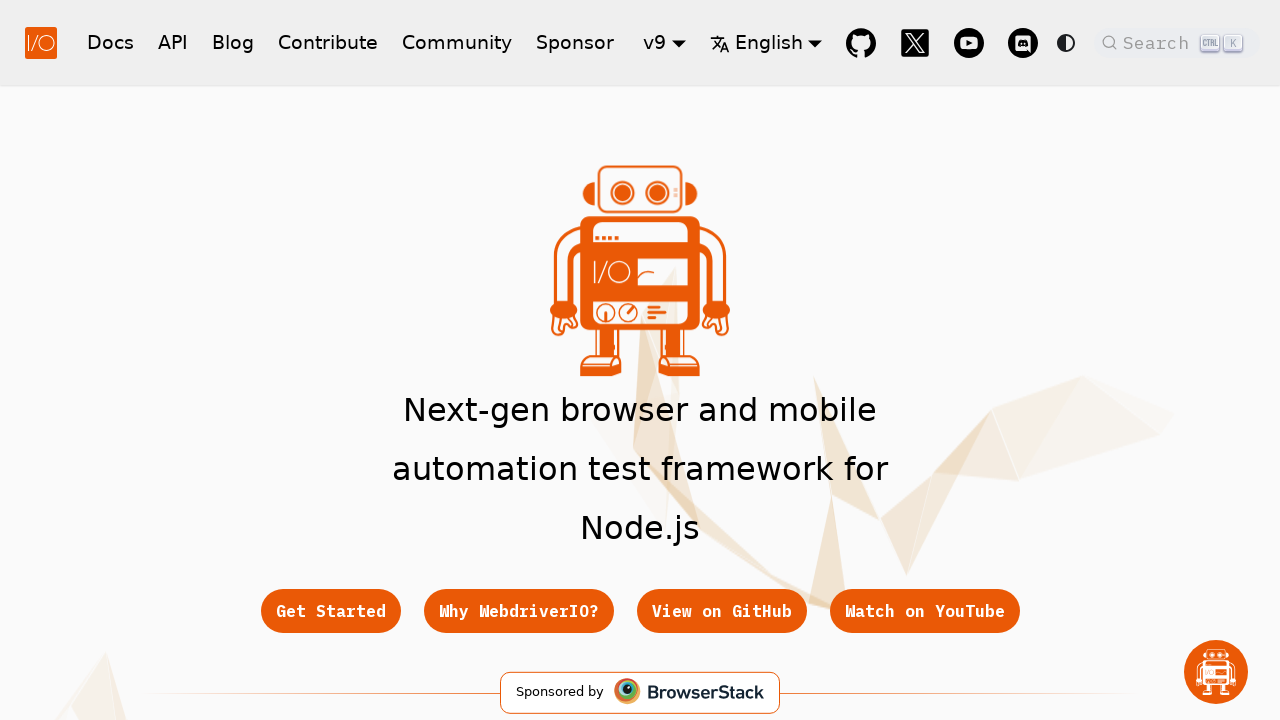